Tests a practice form by filling in name, email fields, checking a checkbox, selecting a dropdown option, and submitting the form to verify success message

Starting URL: https://rahulshettyacademy.com/angularpractice/

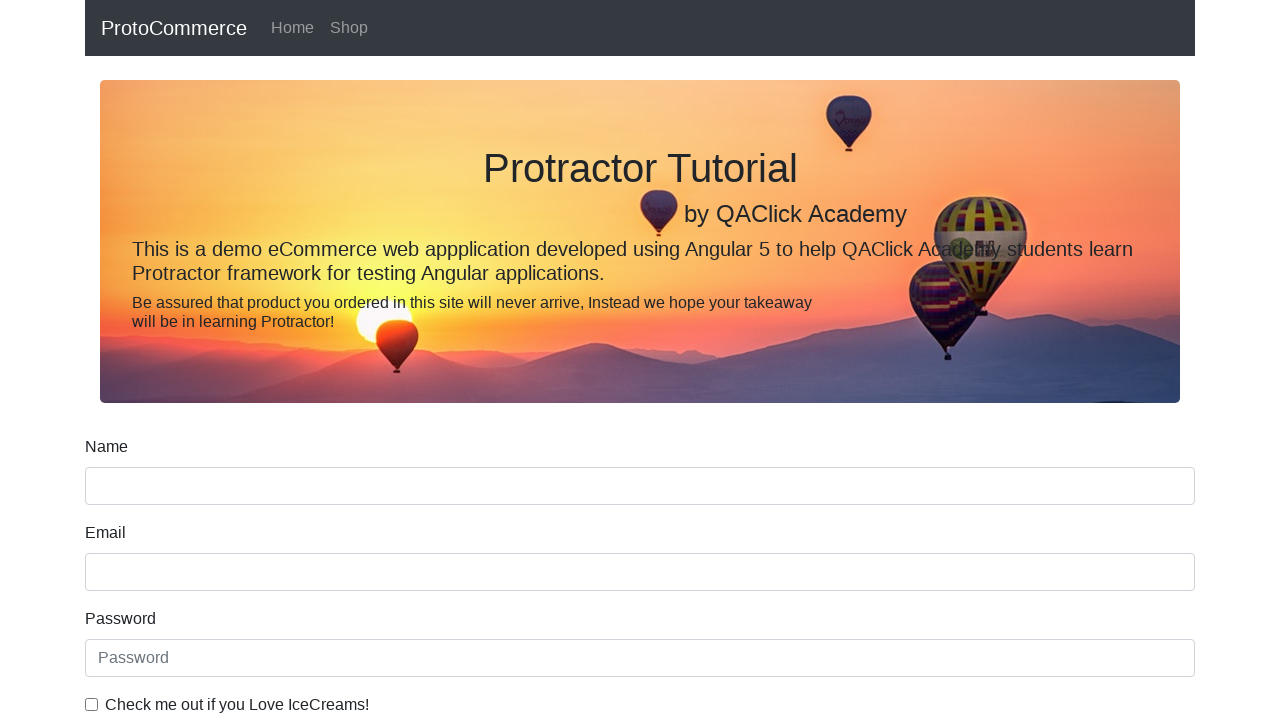

Filled name field with 'John Doe' on input[name='name']
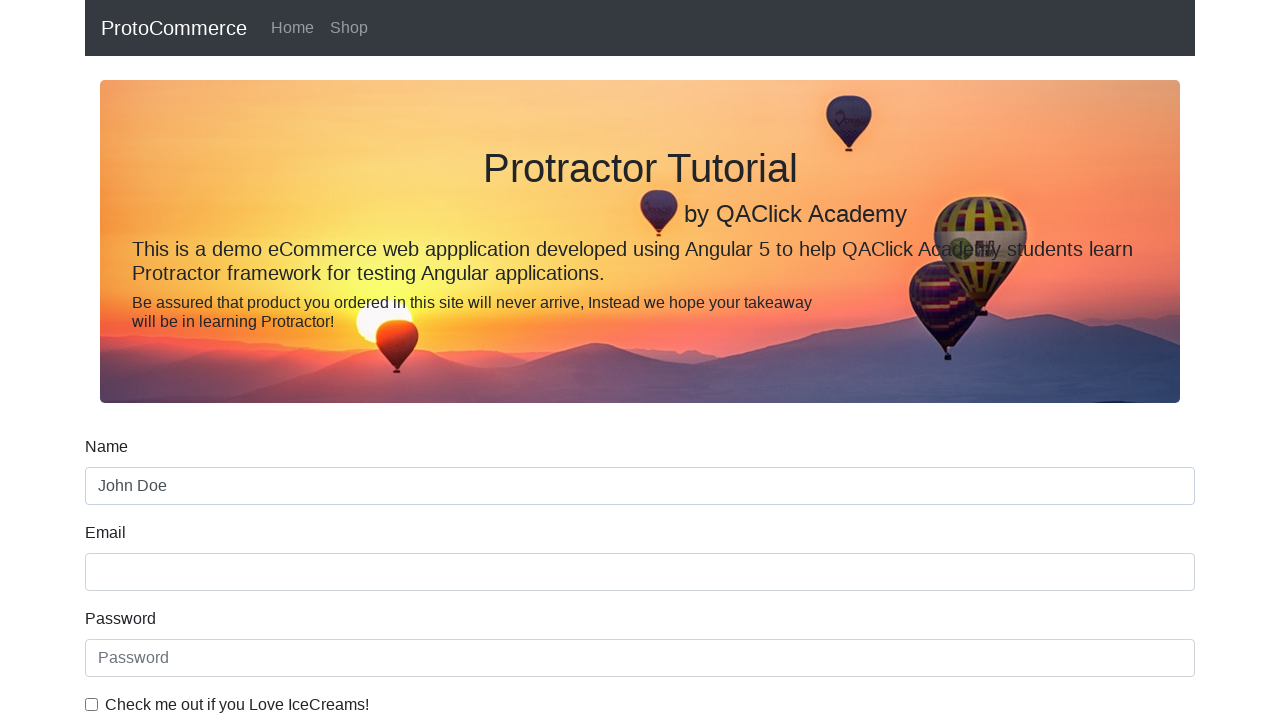

Filled email field with 'testuser@gmail.com' on input[name='email']
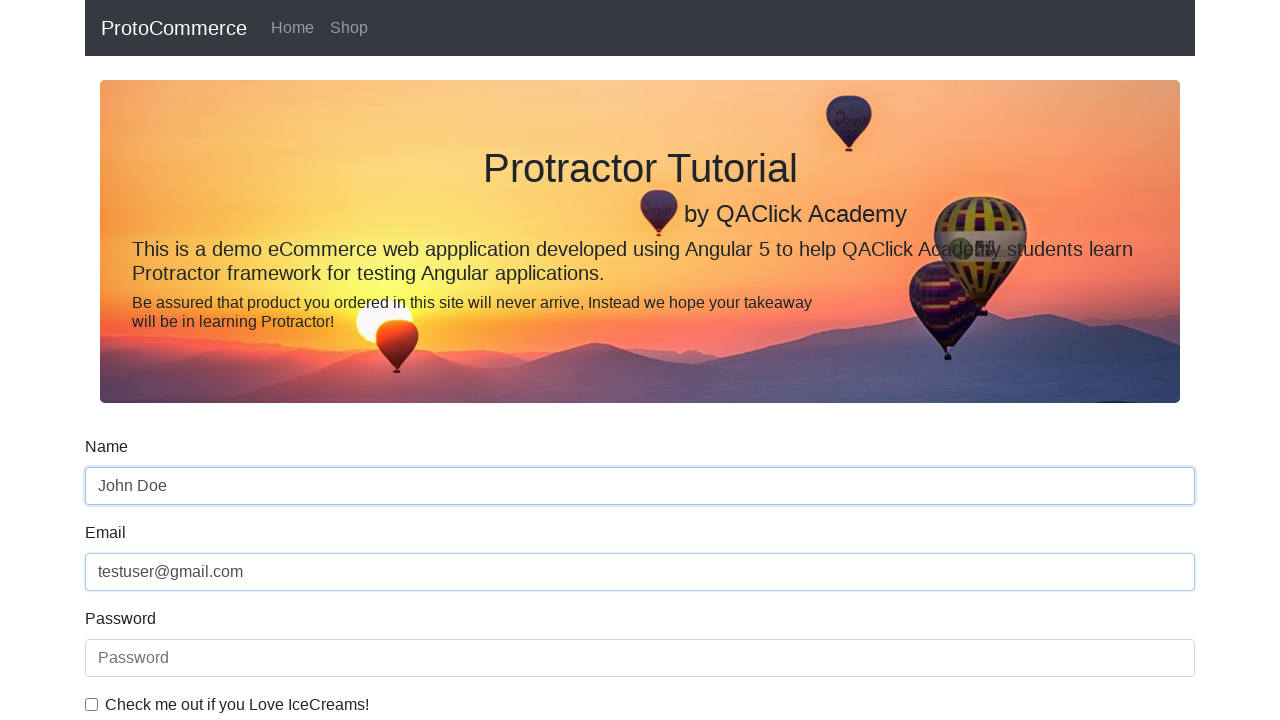

Checked the example checkbox at (92, 704) on #exampleCheck1
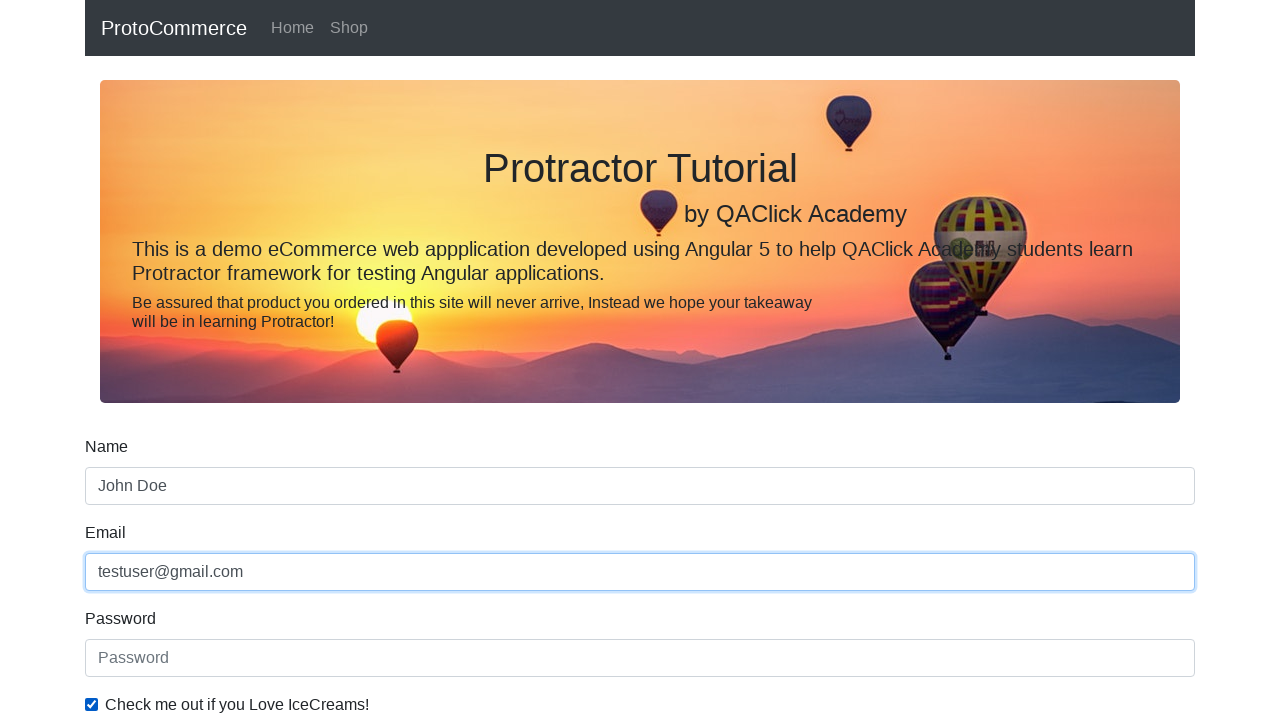

Selected 'Female' from the dropdown menu on #exampleFormControlSelect1
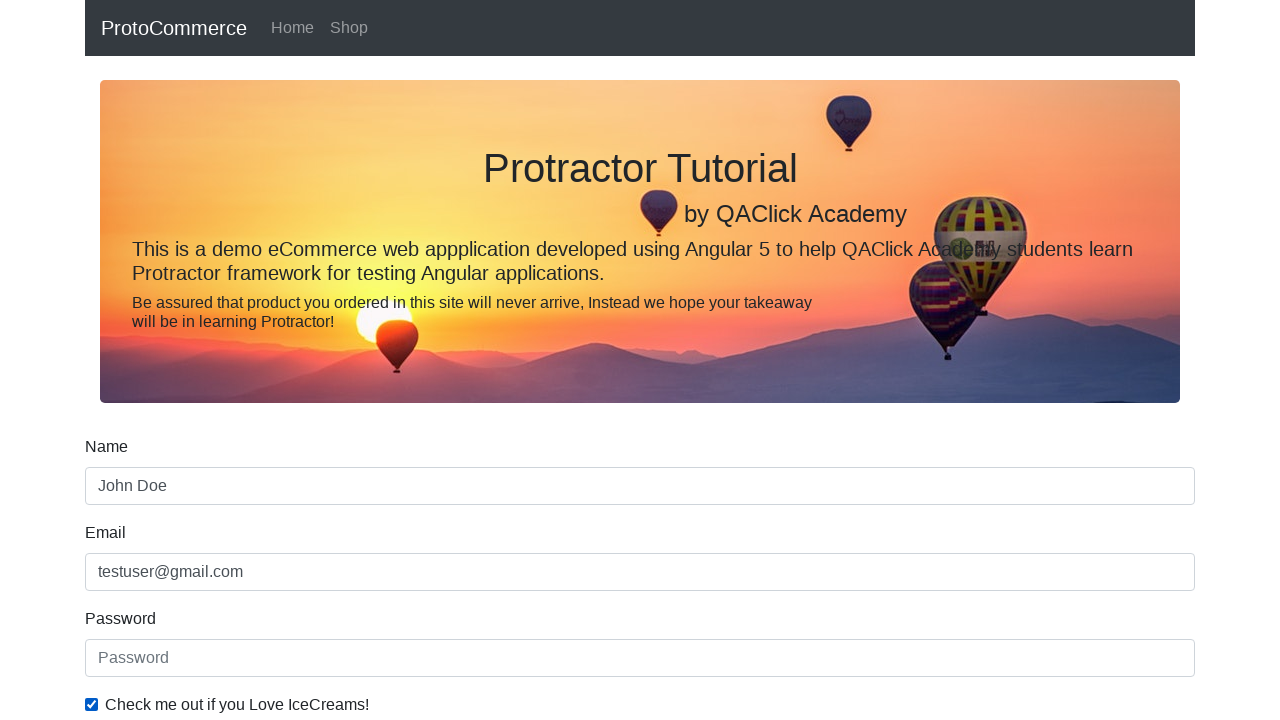

Clicked the form submit button at (123, 491) on xpath=//body/app-root[1]/form-comp[1]/div[1]/form[1]/input[1]
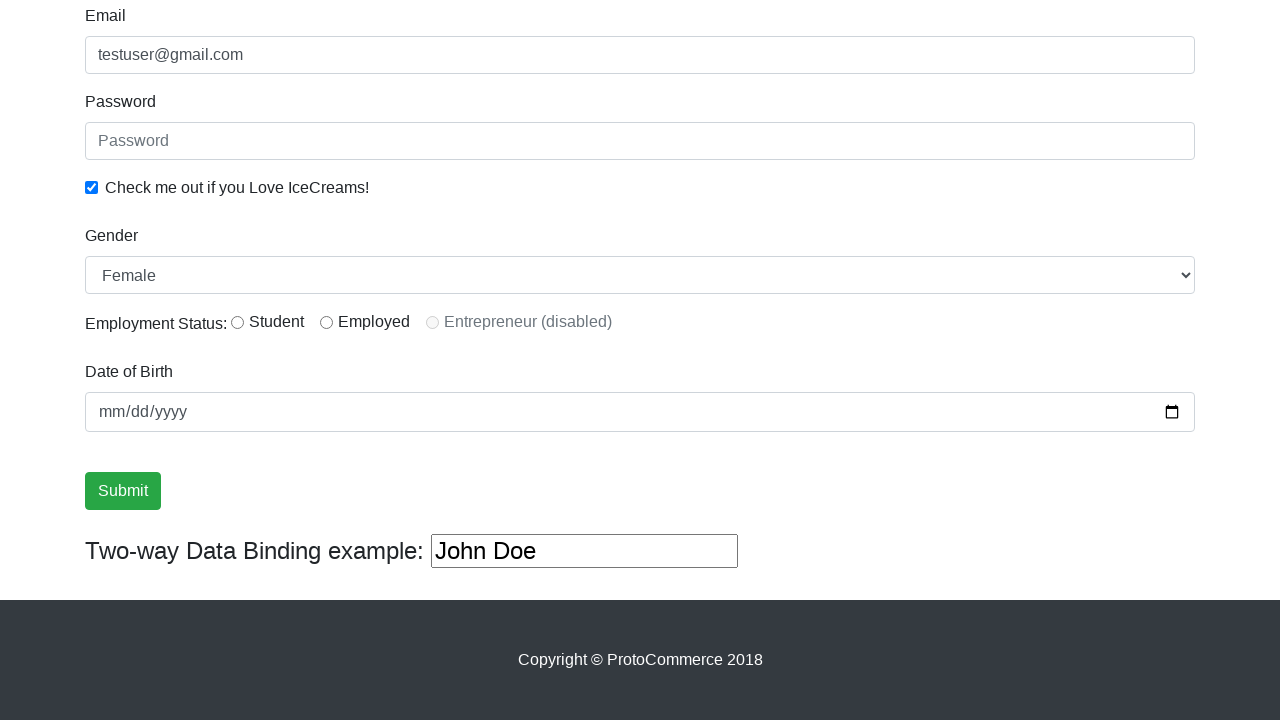

Success message alert appeared on page
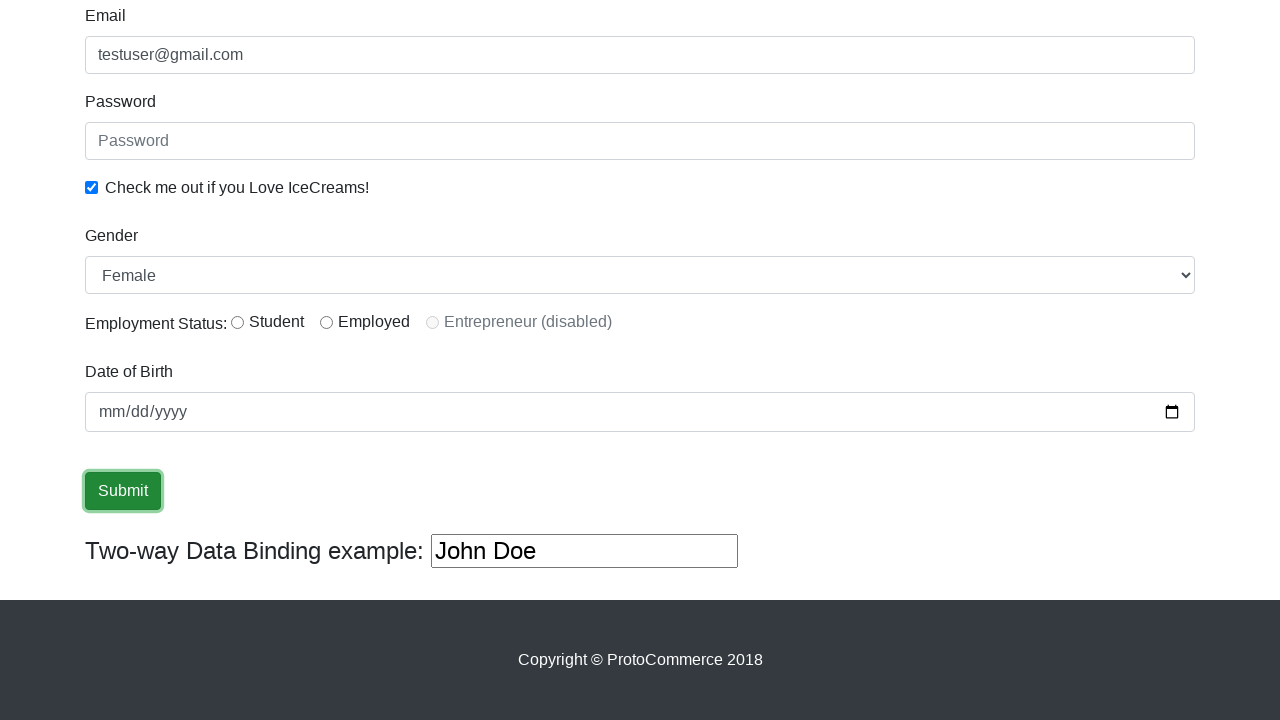

Retrieved success message: '
                    ×
                    Success! The Form has been submitted successfully!.
                  '
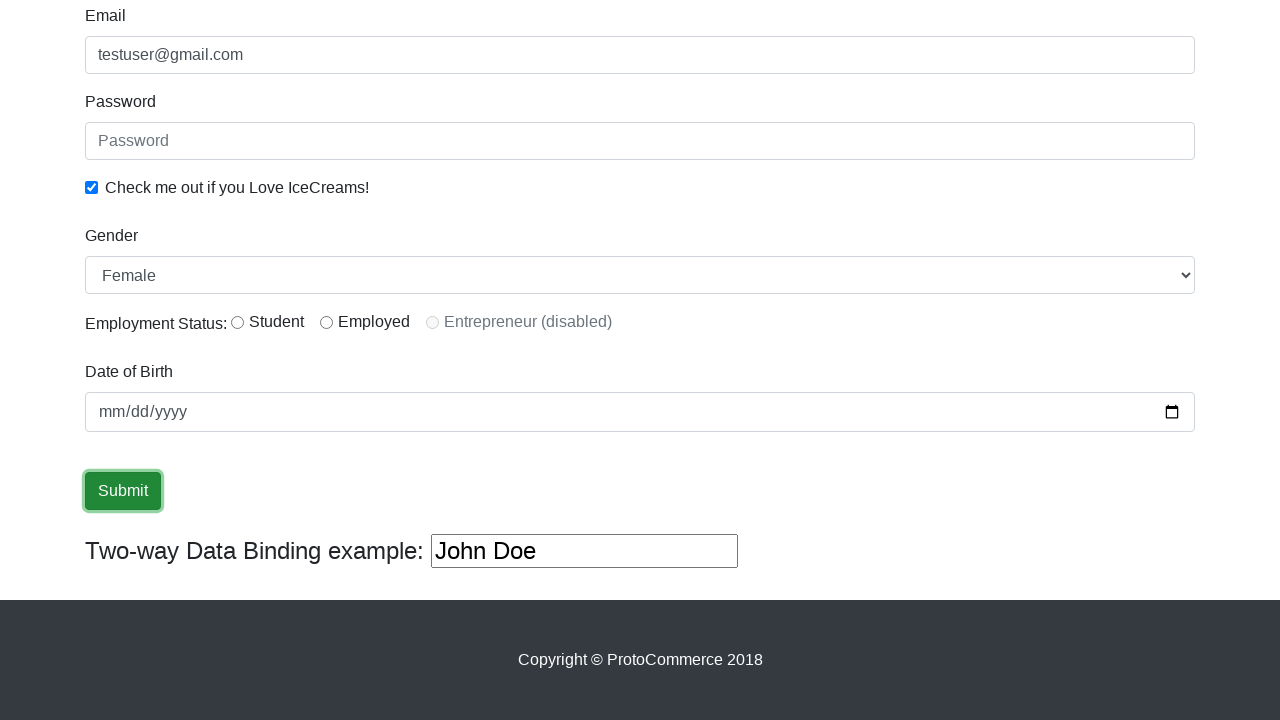

Verified that success message contains 'success'
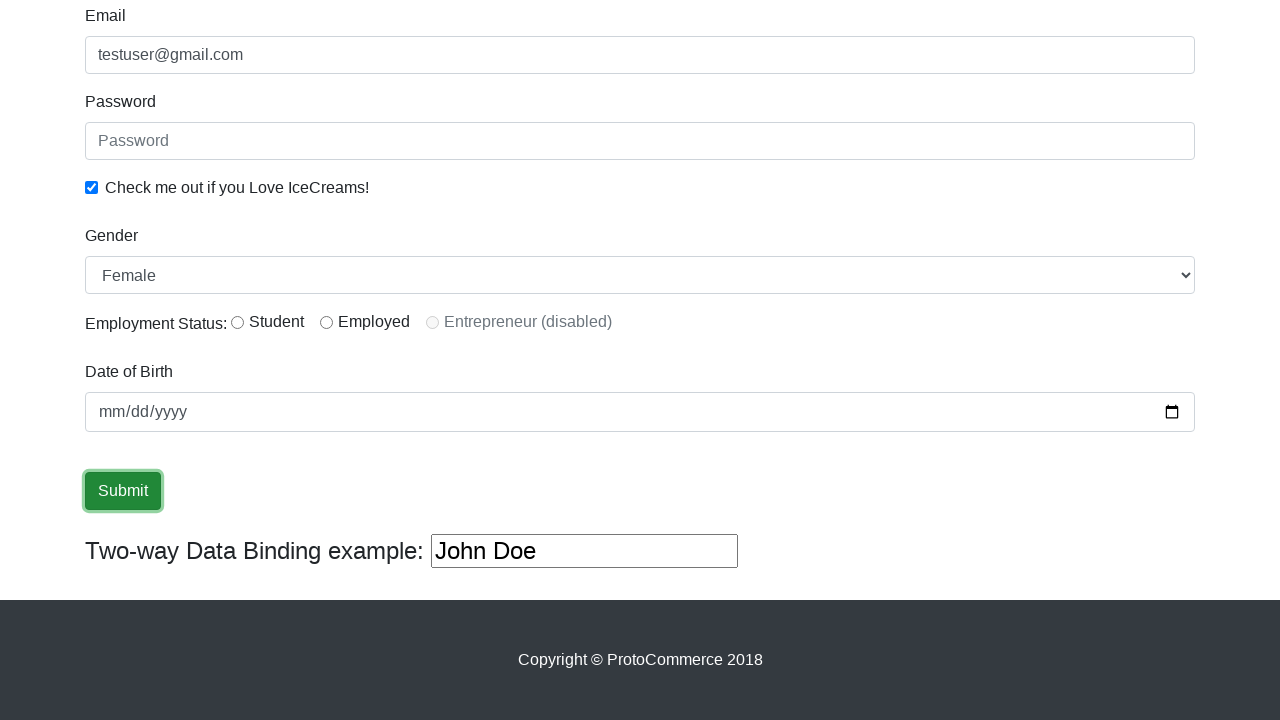

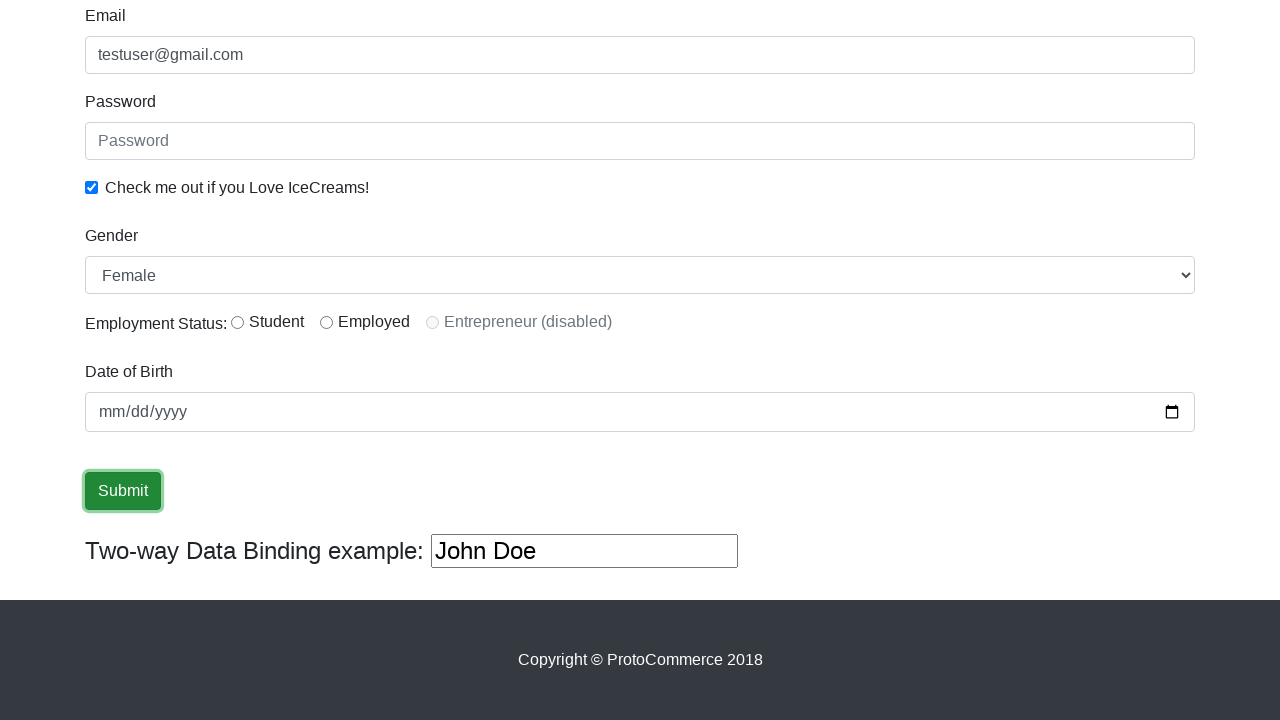